Tests adding a product to cart on Demoblaze by navigating through categories and clicking add to cart

Starting URL: https://www.demoblaze.com

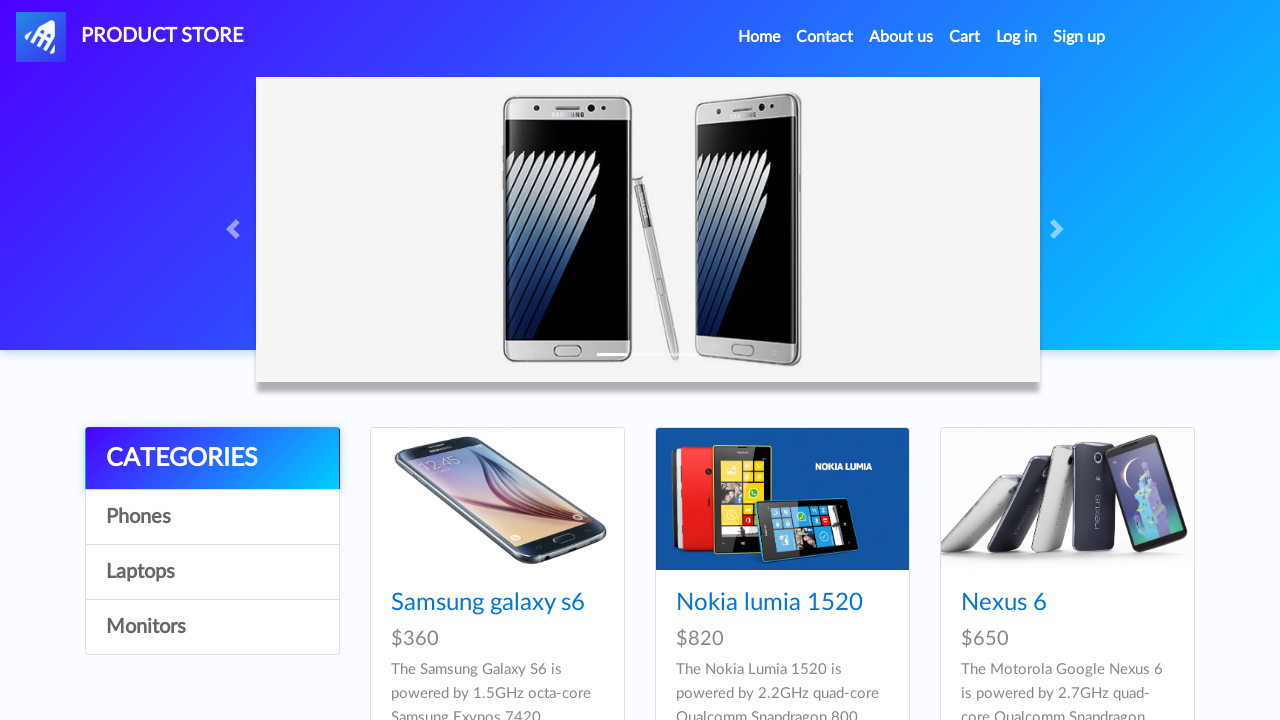

Clicked on category (4th link in navigation) at (212, 627) on div.list-group a:nth-child(4)
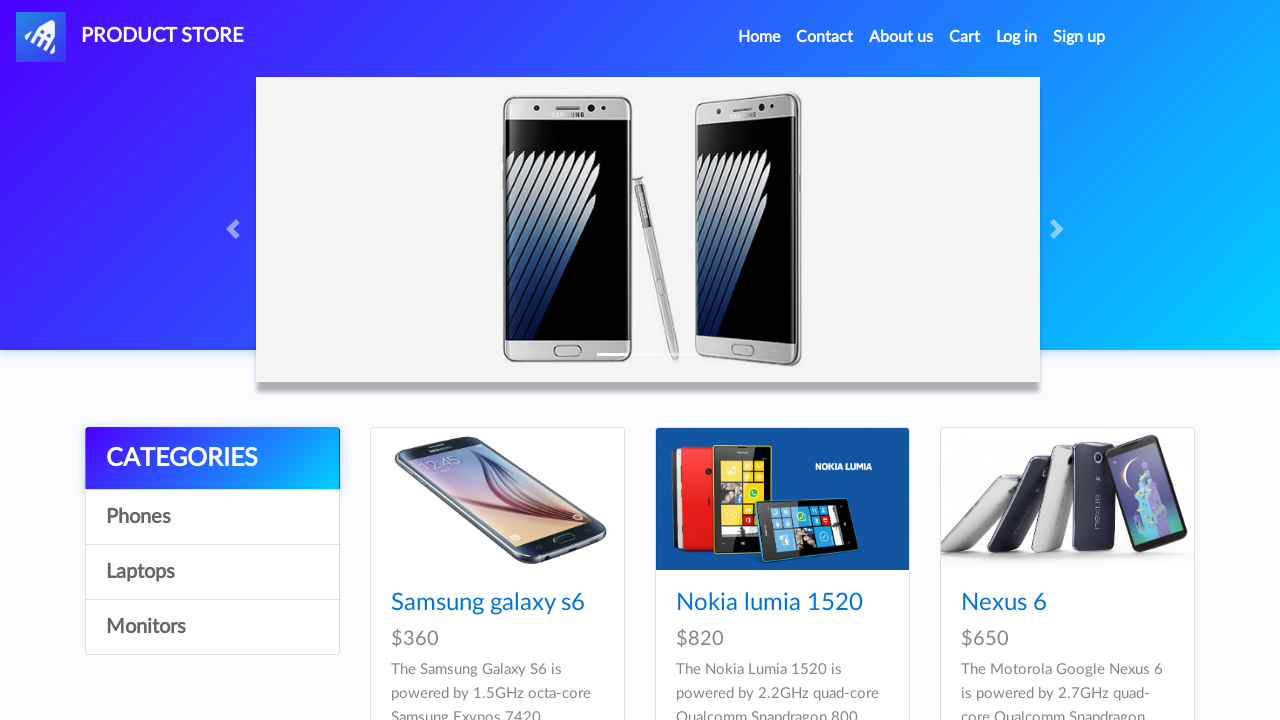

Waited 2 seconds for products to load
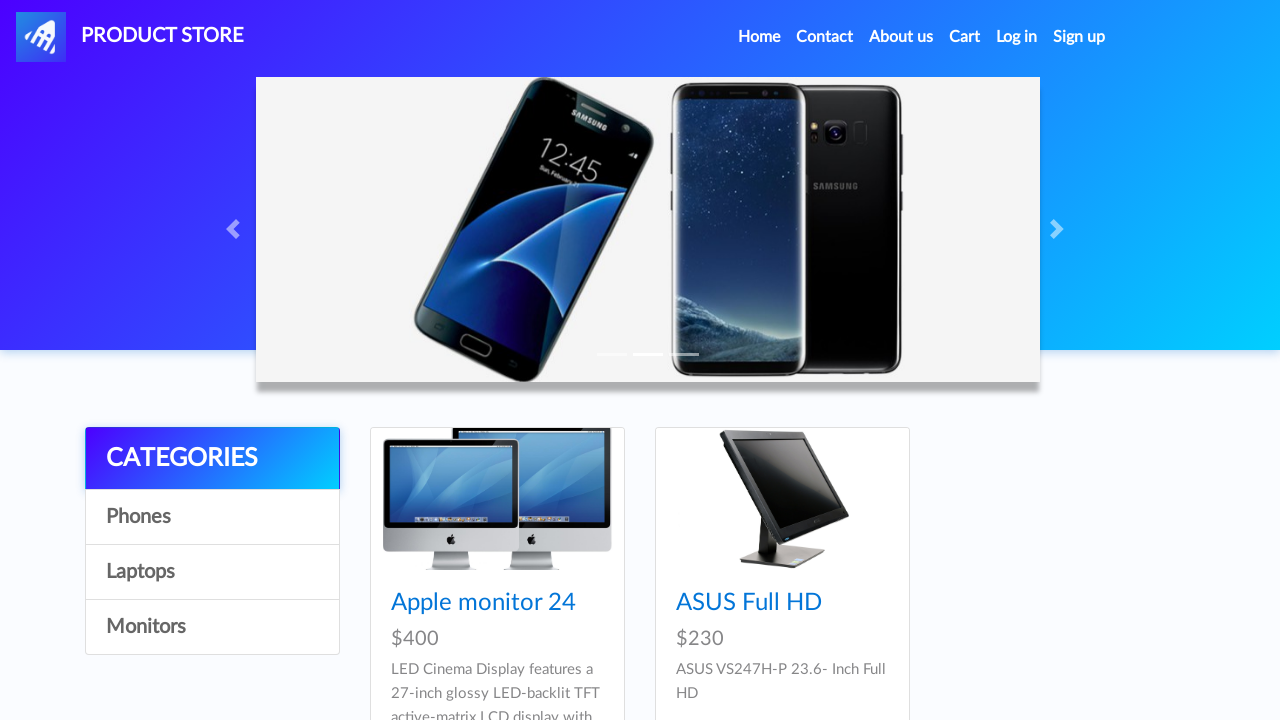

Clicked on first product at (484, 603) on div.card-block h4.card-title a
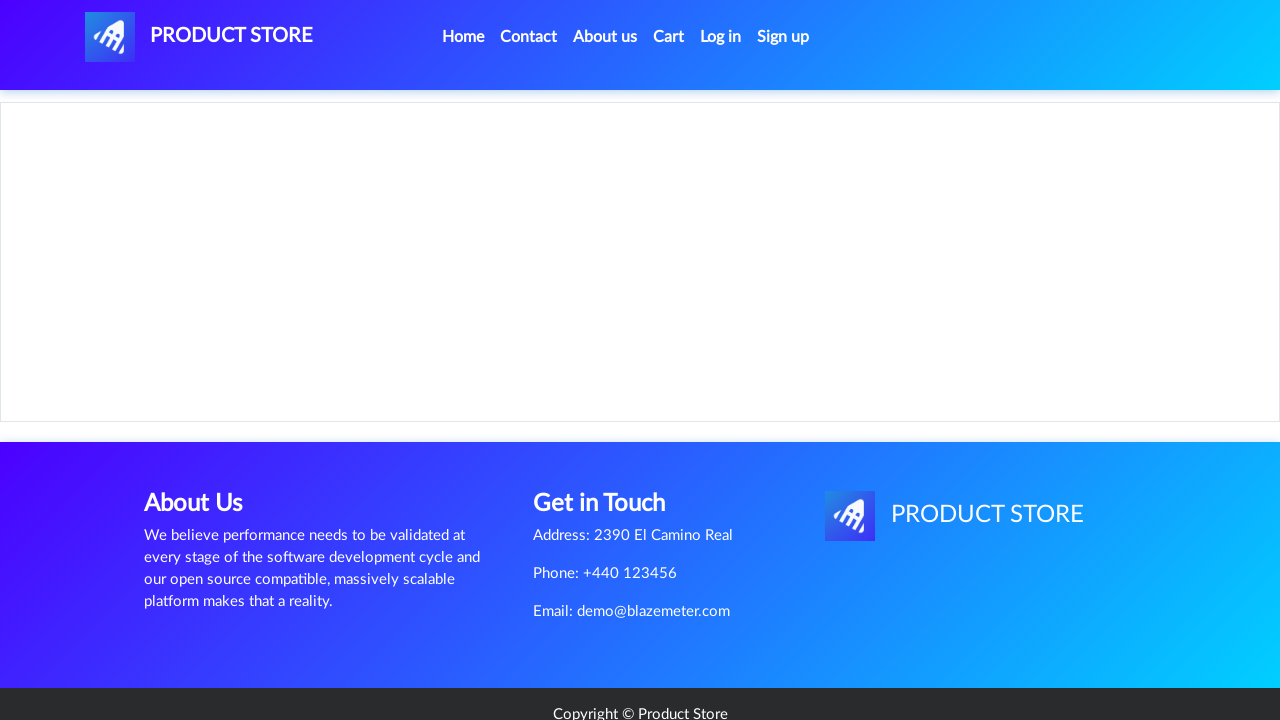

Product page loaded and Add to cart button is visible
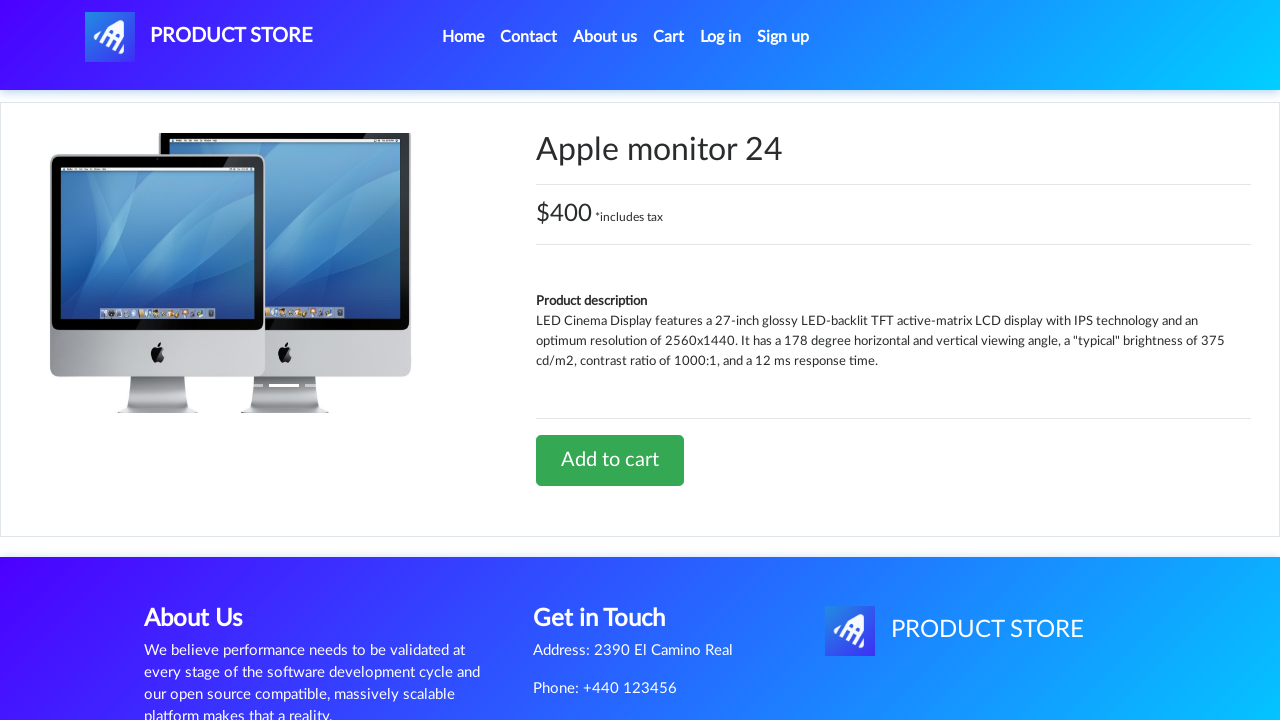

Clicked Add to cart button to add product to cart at (610, 460) on a.btn-success:has-text('Add to cart')
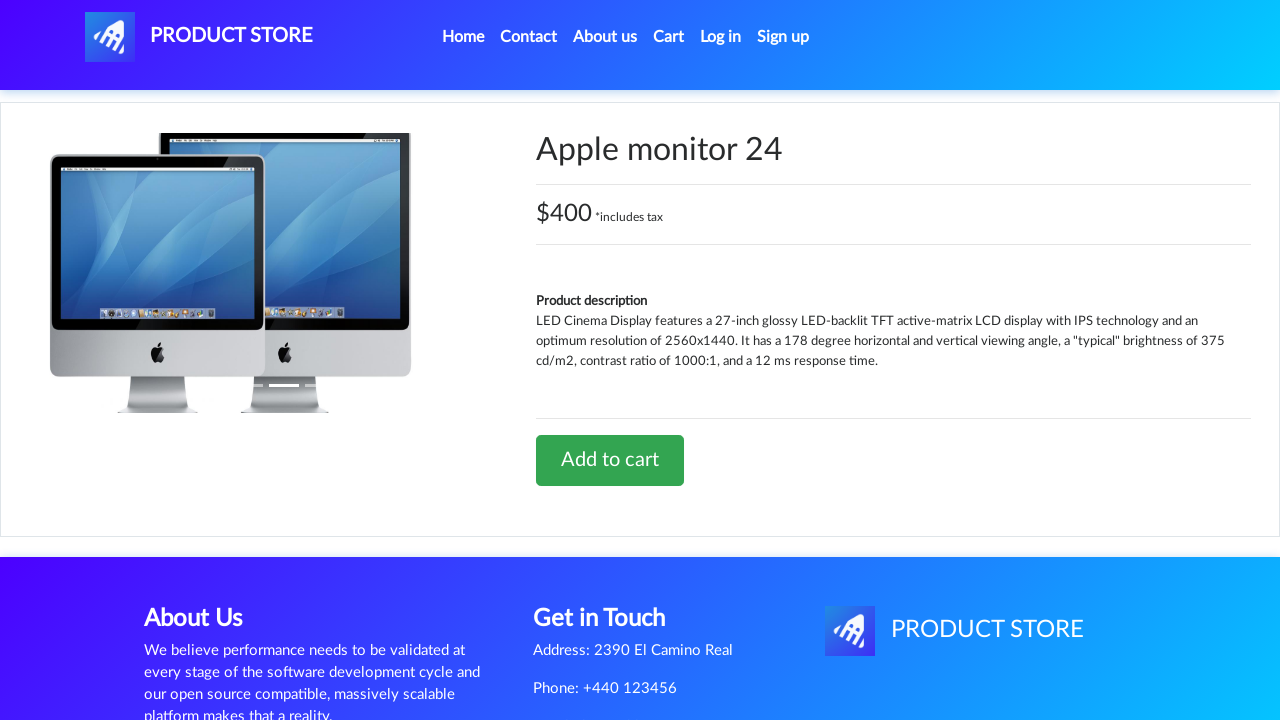

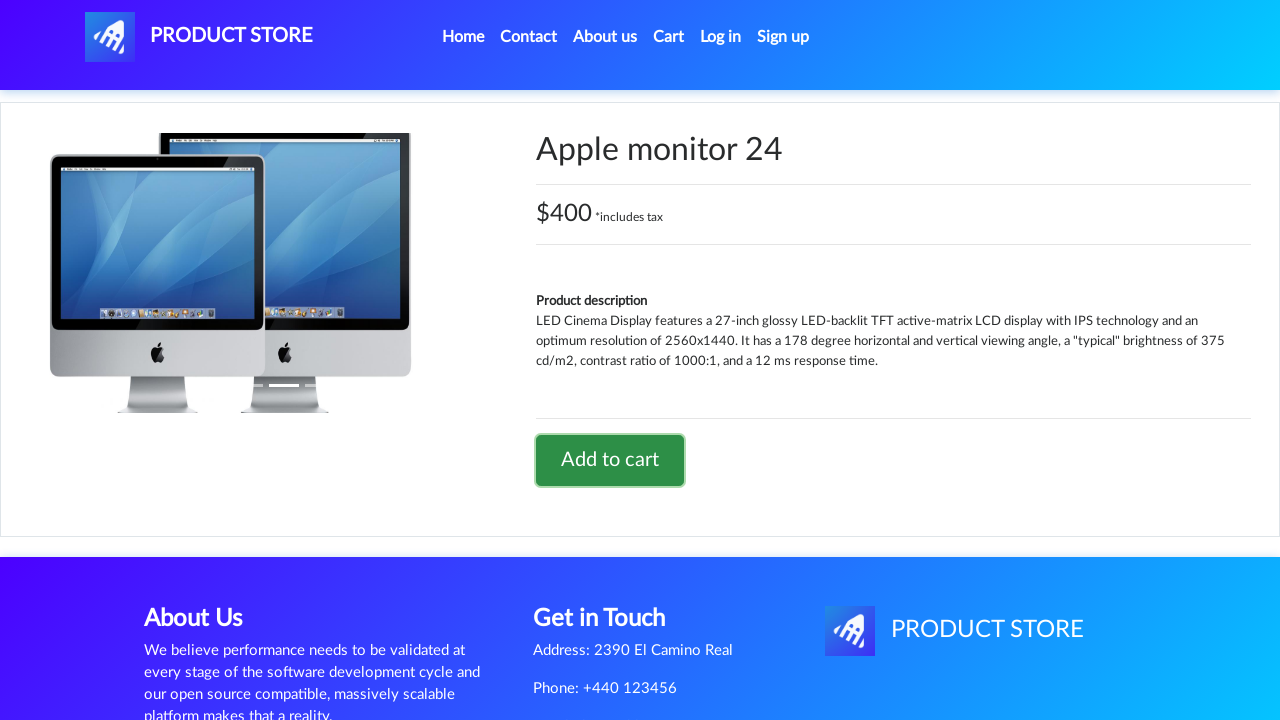